Navigates to the Student page, resizes the window, and performs a vertical scroll

Starting URL: https://gravitymvctestapplication.azurewebsites.net/Student

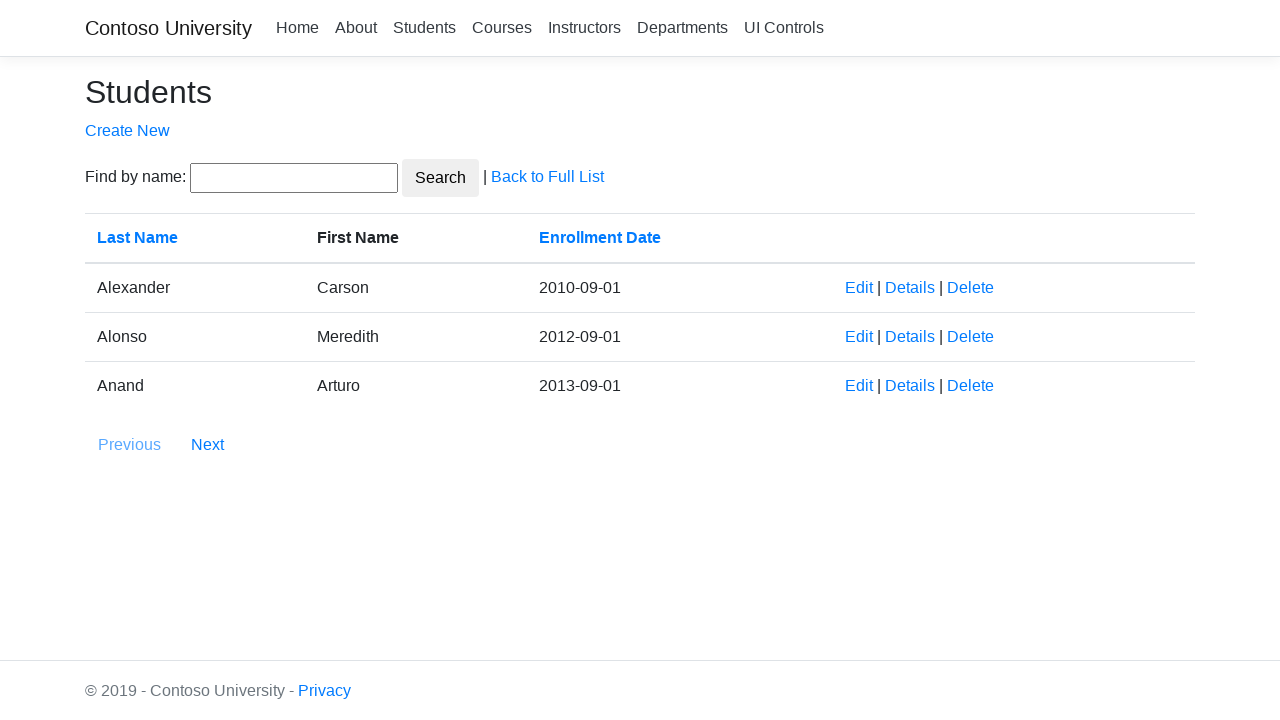

Navigated to Student page
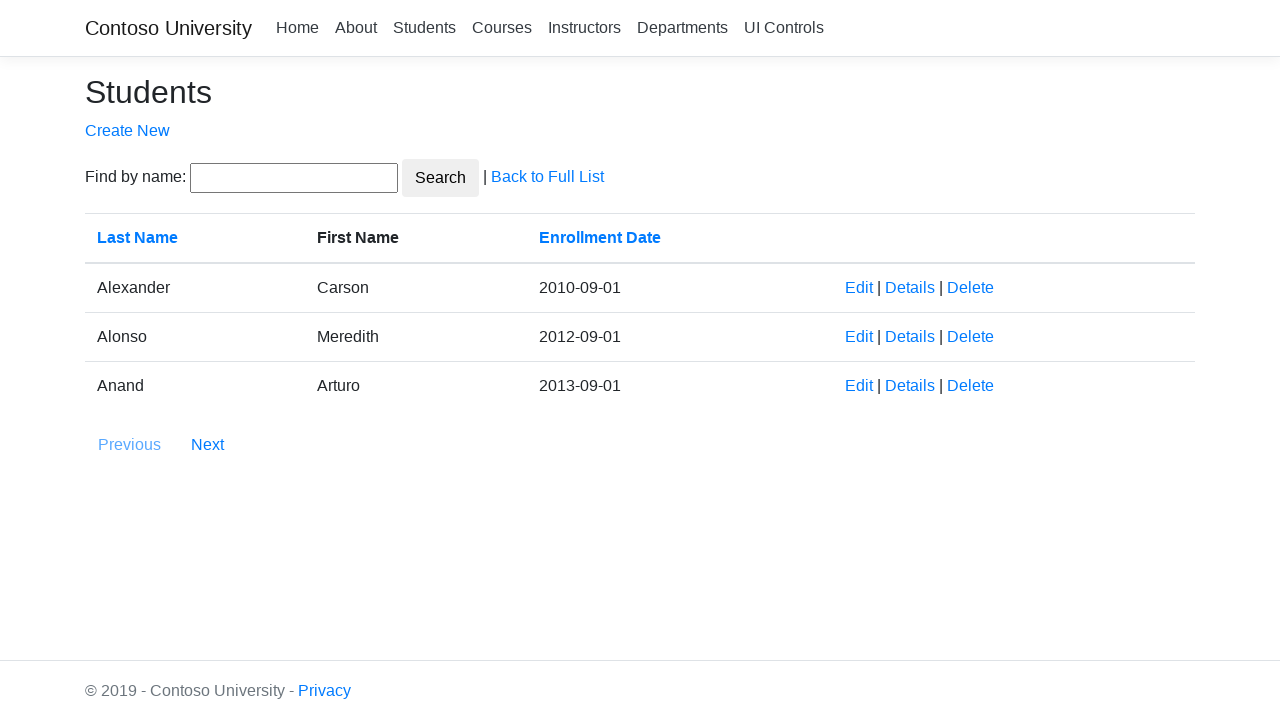

Resized window to 100x350 pixels
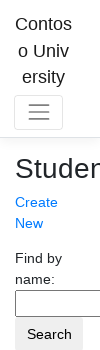

Scrolled down vertically by 1000 pixels
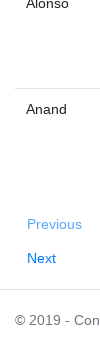

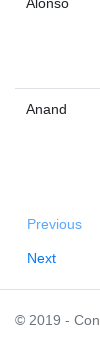